Tests browser window handling by clicking a button to open a new window, switching to it, verifying the heading text, closing the new window, switching back to the main window, and clicking the button again.

Starting URL: https://demoqa.com/browser-windows

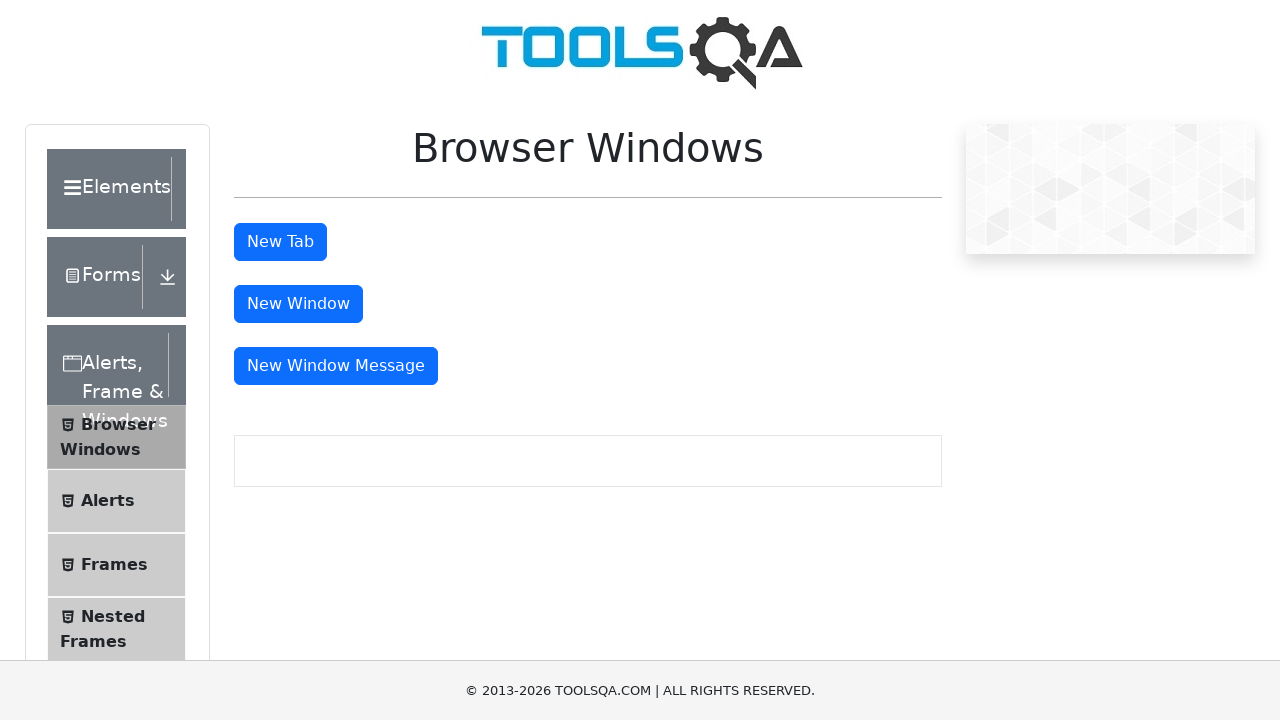

Clicked 'New Window' button and opened new browser window at (298, 304) on #windowButton
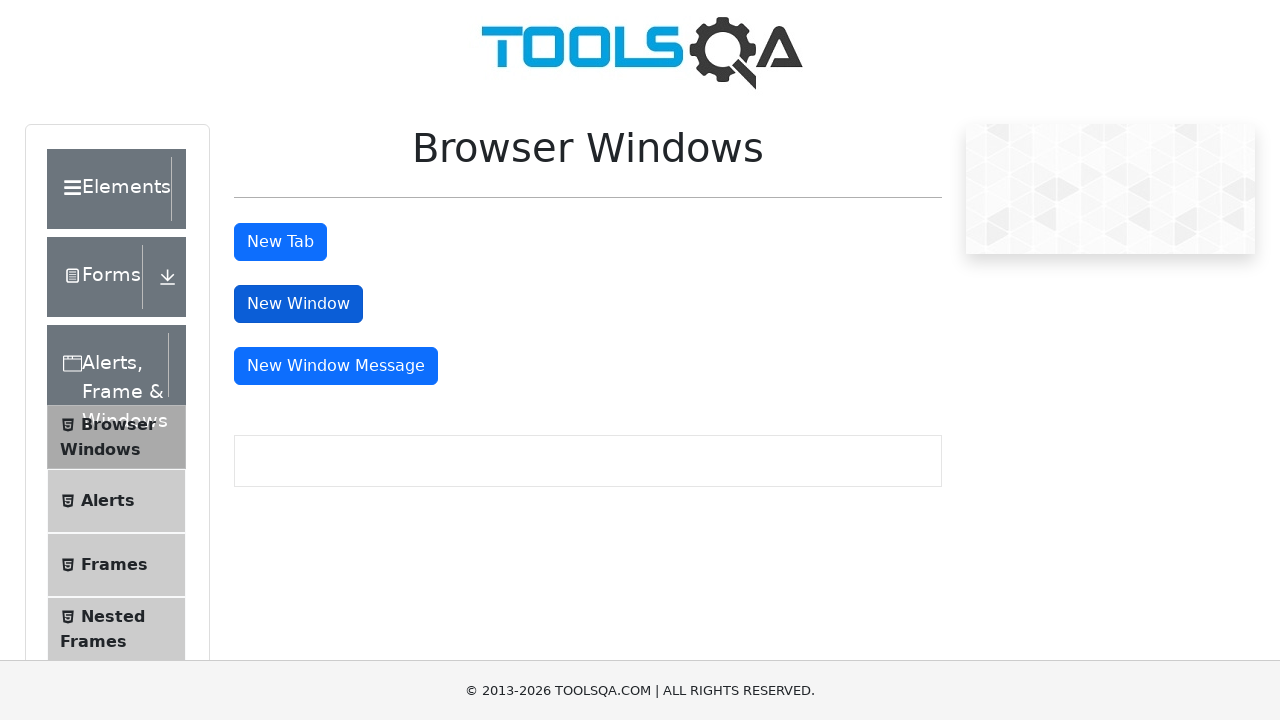

Waited for heading element to load in new window
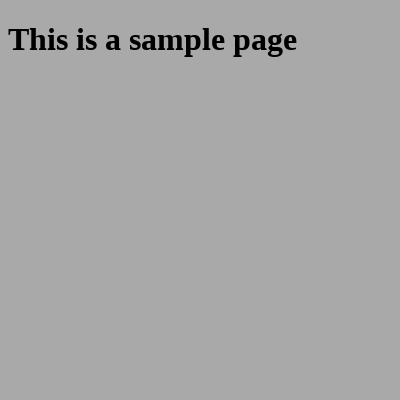

Retrieved heading text from new window: 'This is a sample page'
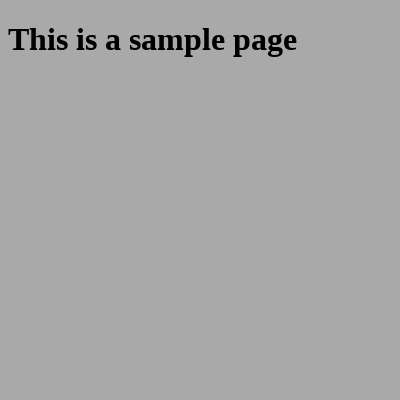

Closed the new window
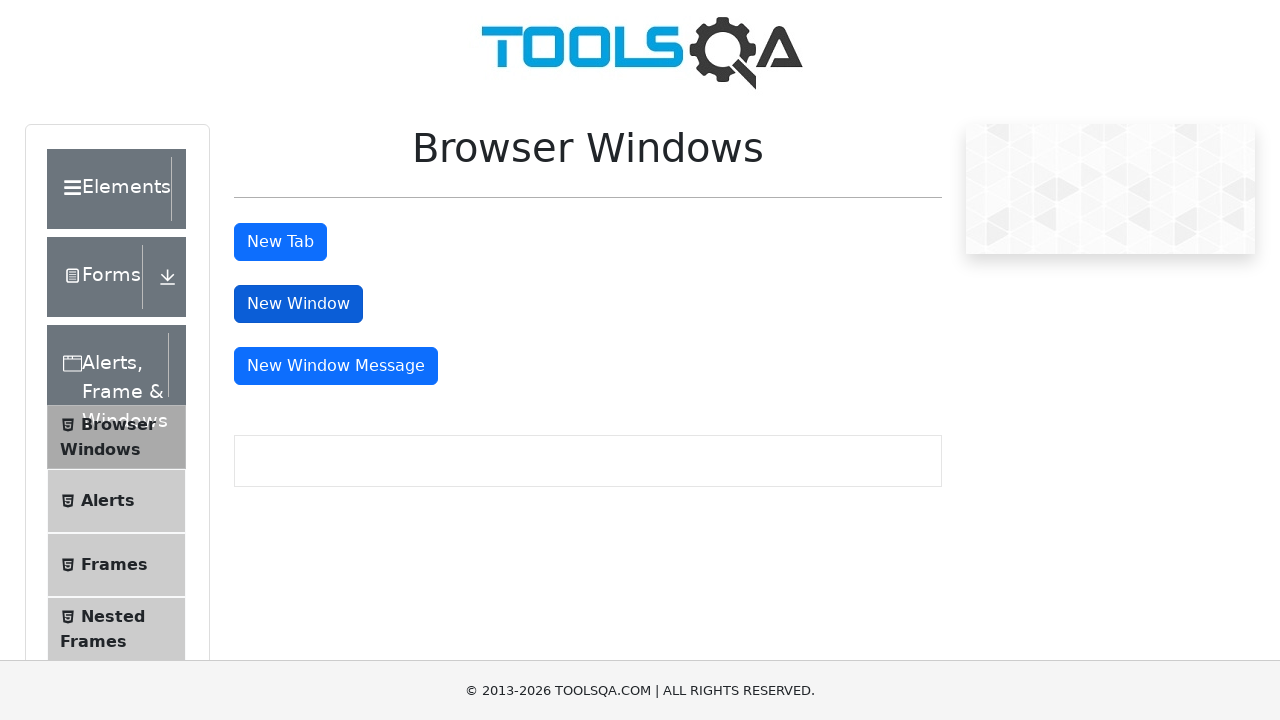

Clicked 'New Window' button again and opened second new browser window at (298, 304) on #windowButton
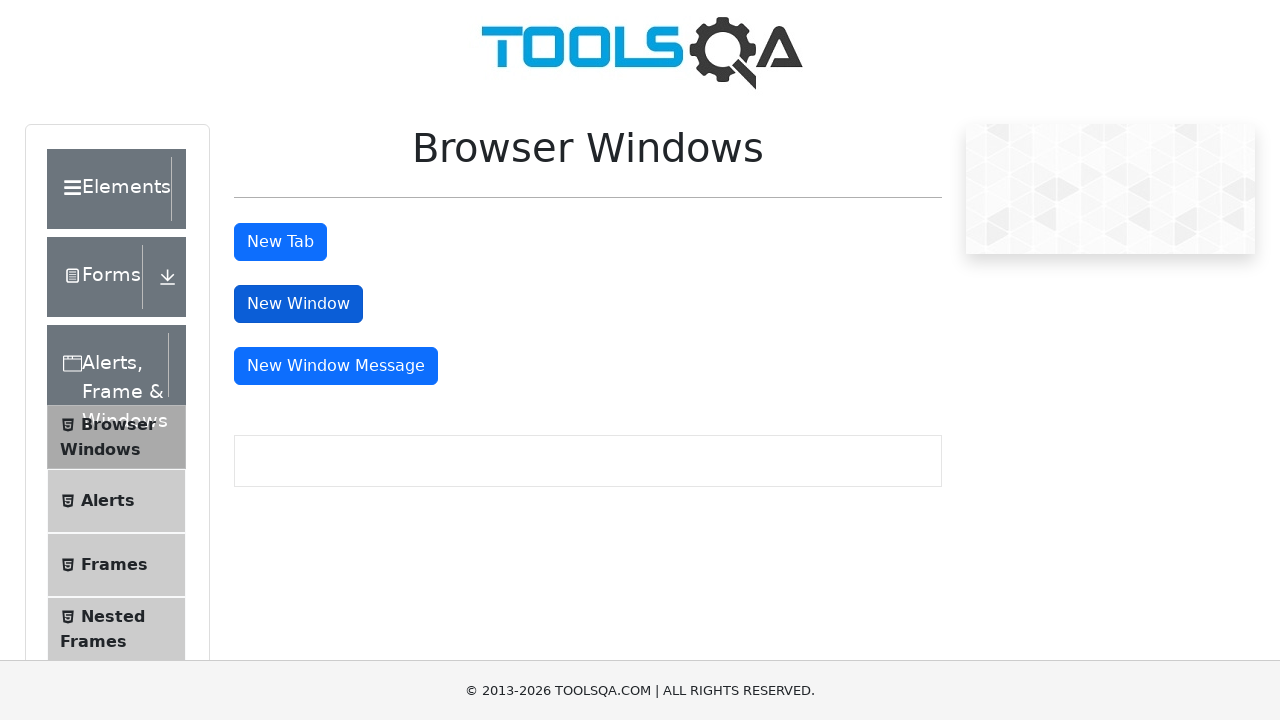

Waited for second new window to fully load
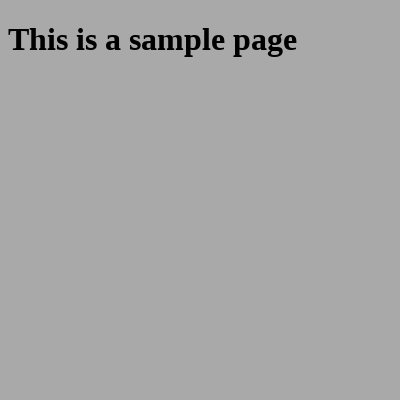

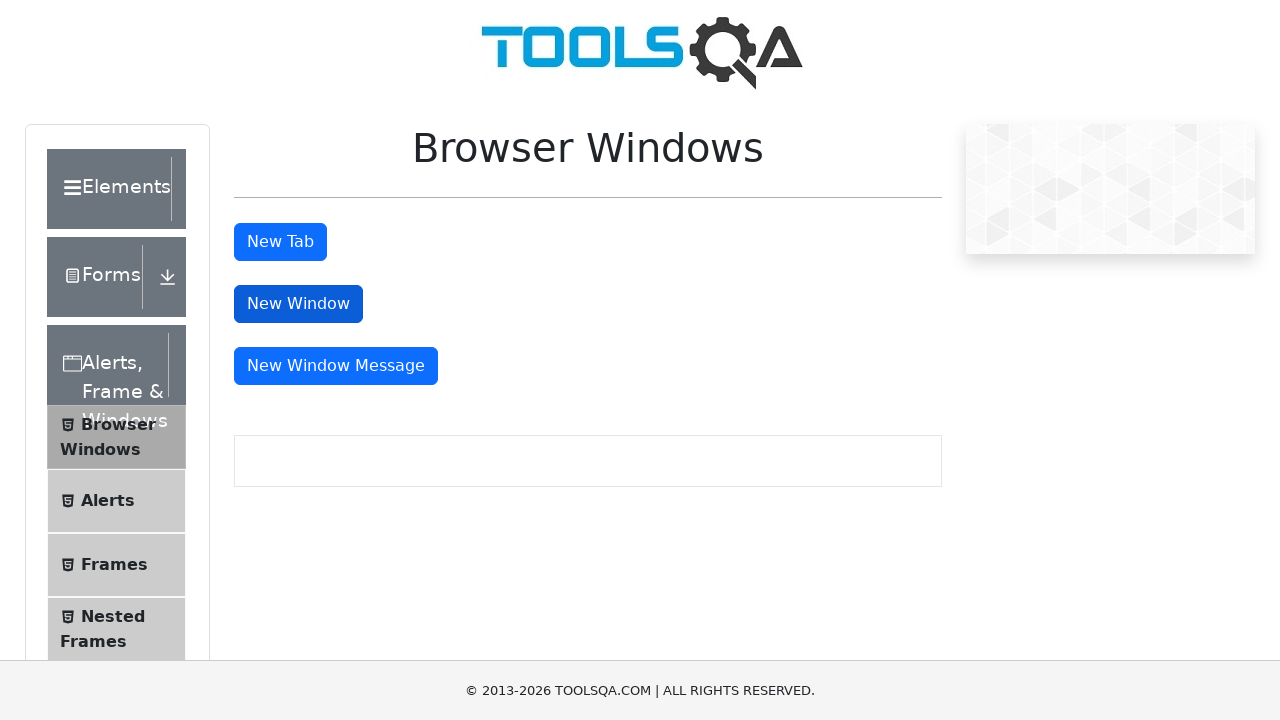